Tests browser back navigation by visiting a demo healthcare appointment site, clicking the "Make Appointment" button to navigate to a new page, then using the browser back button to return to the previous page.

Starting URL: http://demoaut.katalon.com/

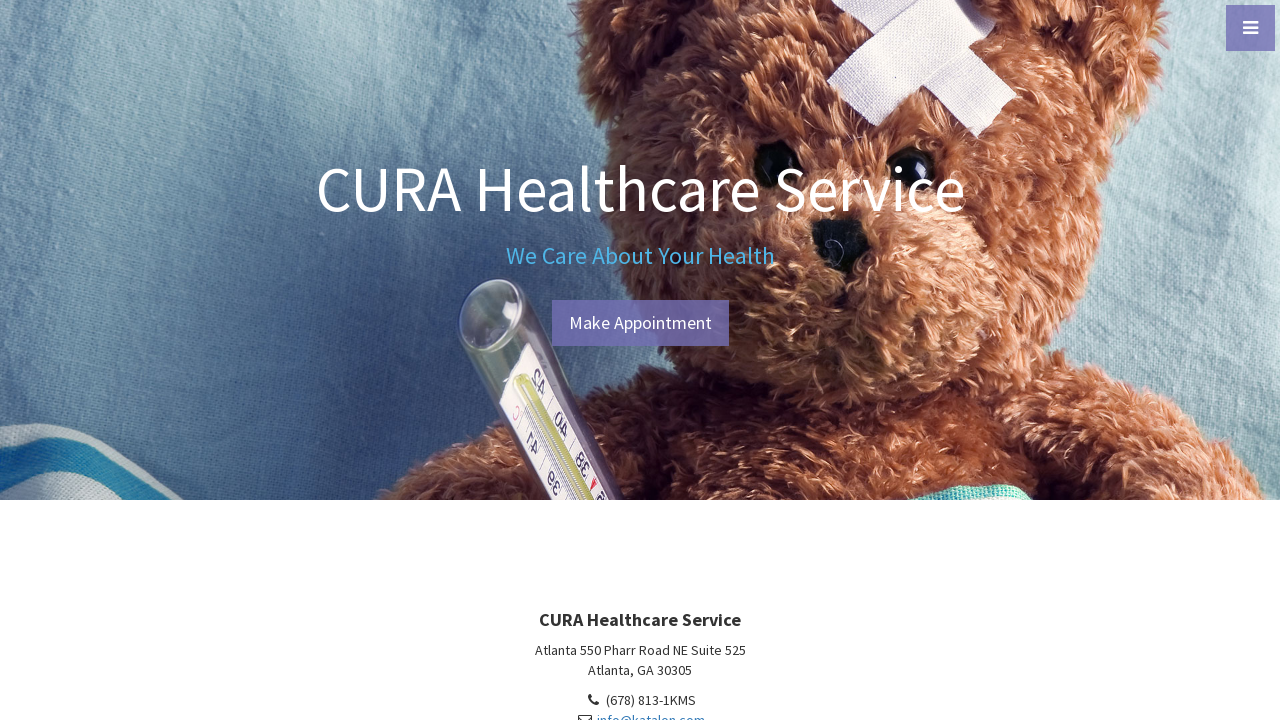

Clicked 'Make Appointment' button to navigate to appointment page at (640, 323) on text=Make Appointment
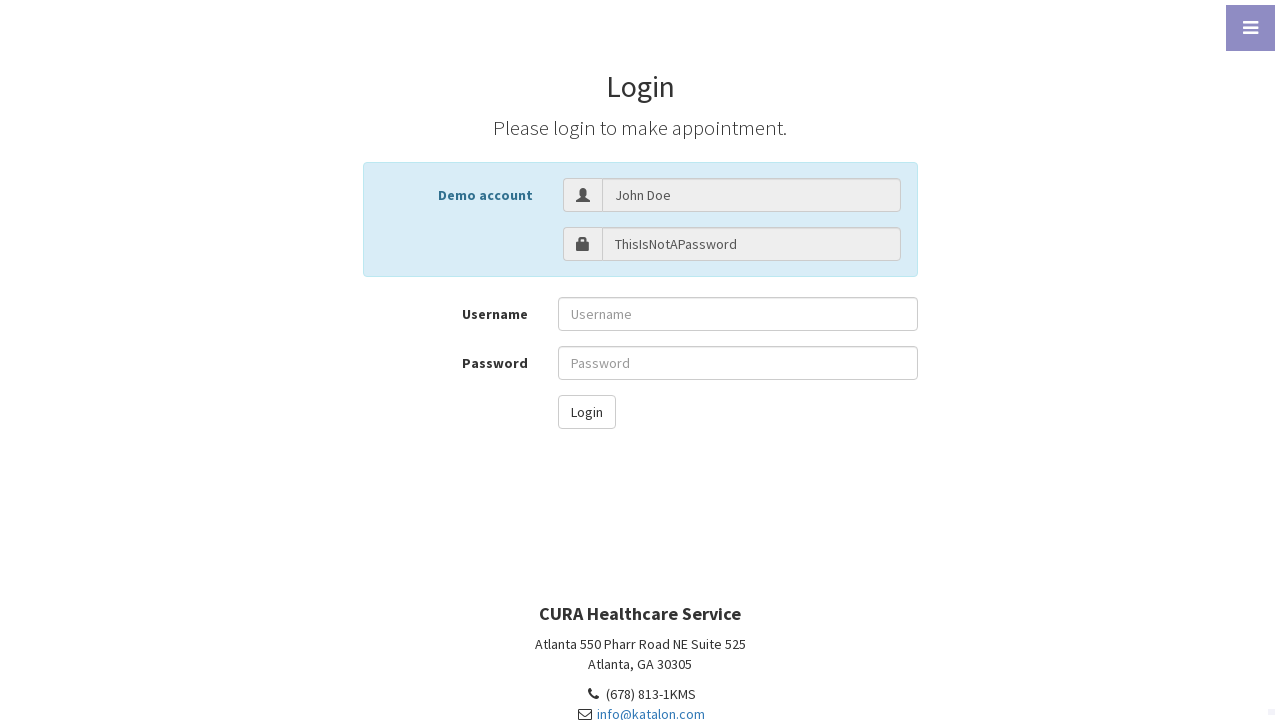

Appointment page loaded and network idle
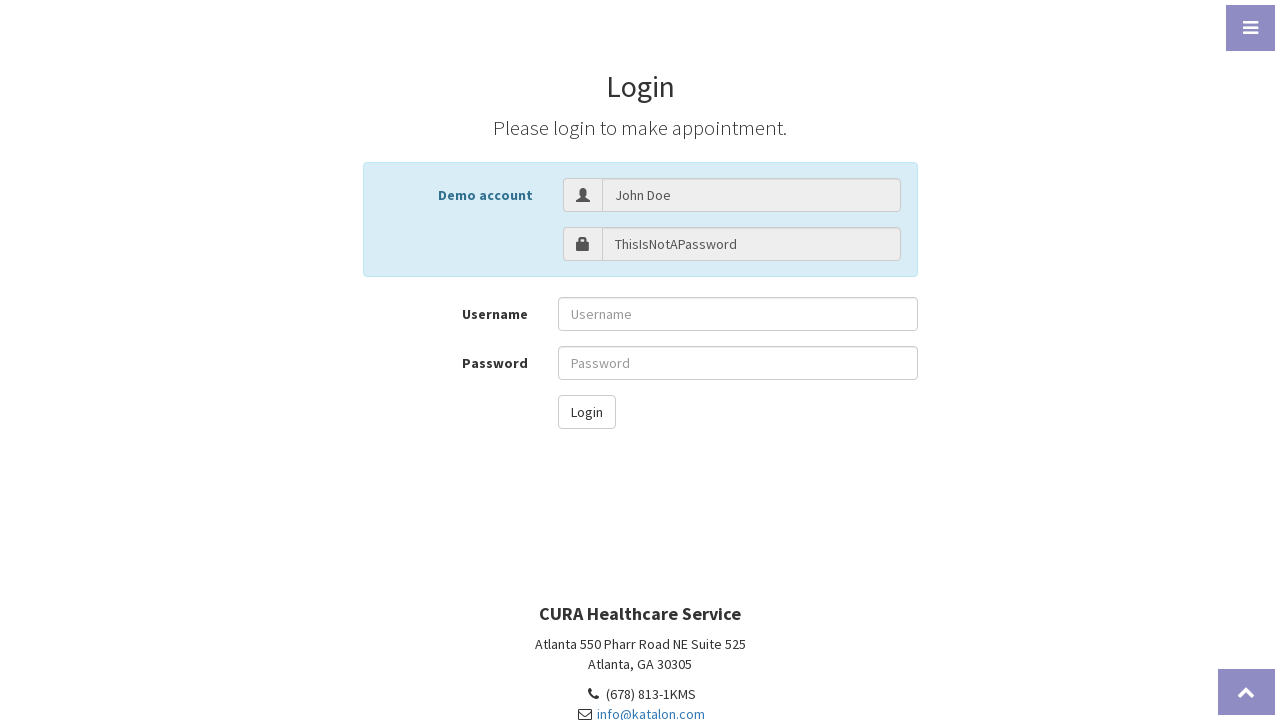

Navigated back to previous page using browser back button
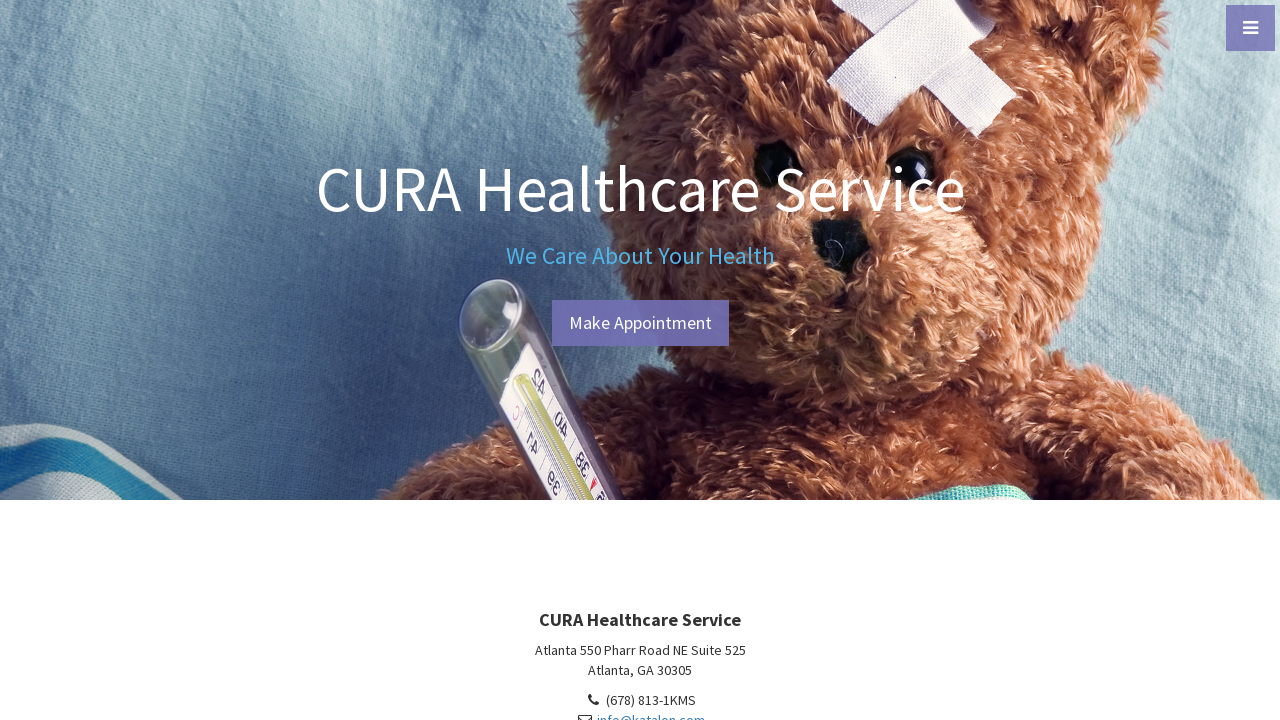

Previous page loaded and network idle
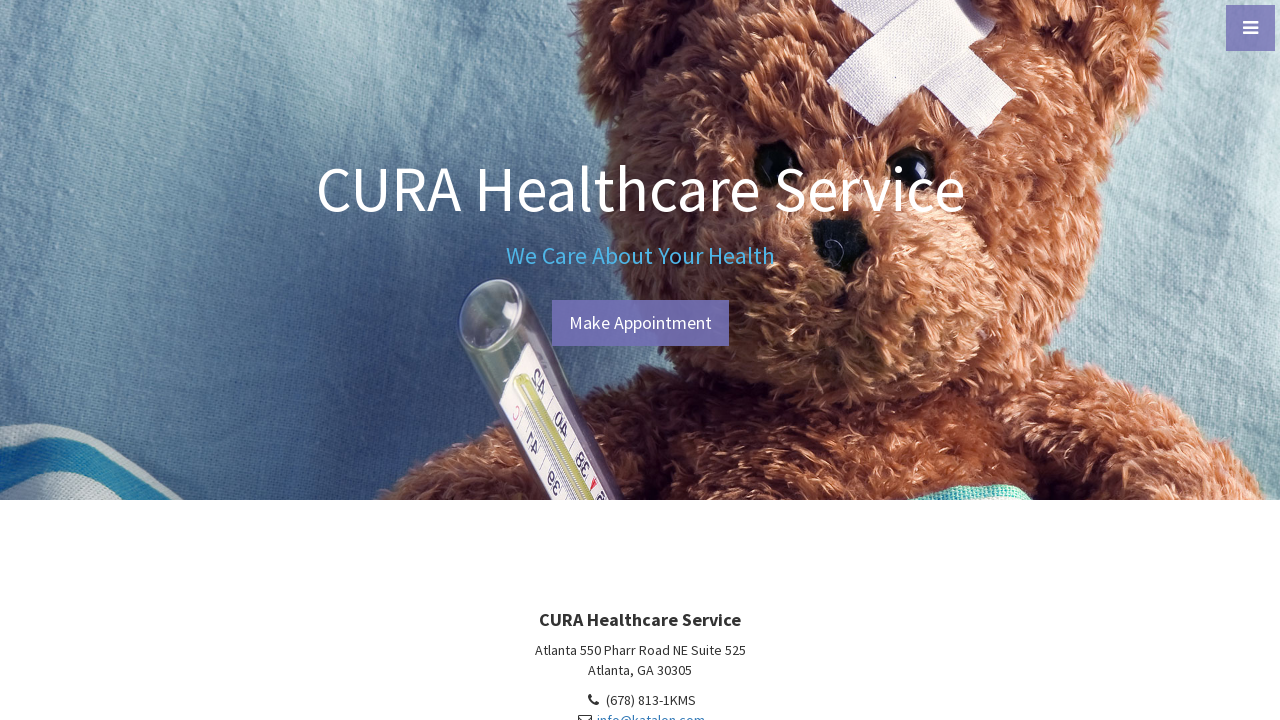

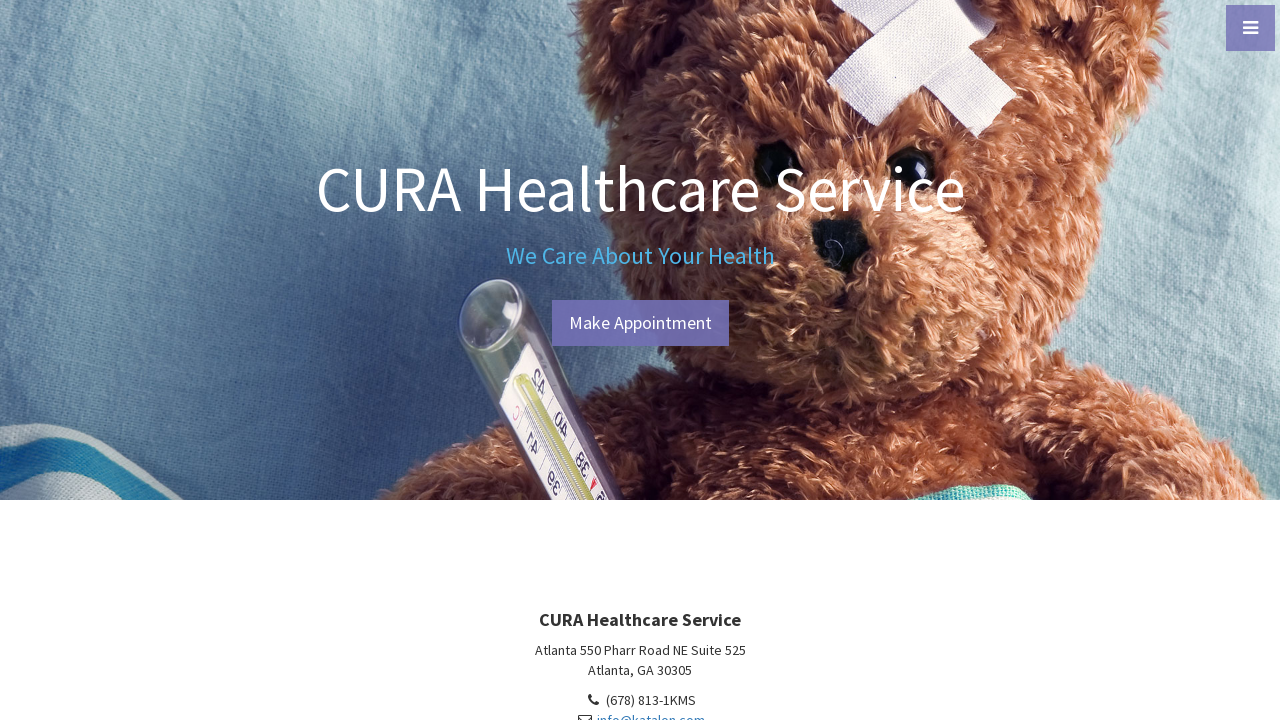